Tests alert functionality by navigating through the Switch To dropdown menu and clicking on Alert options

Starting URL: https://qa-tekarch.firebaseapp.com/

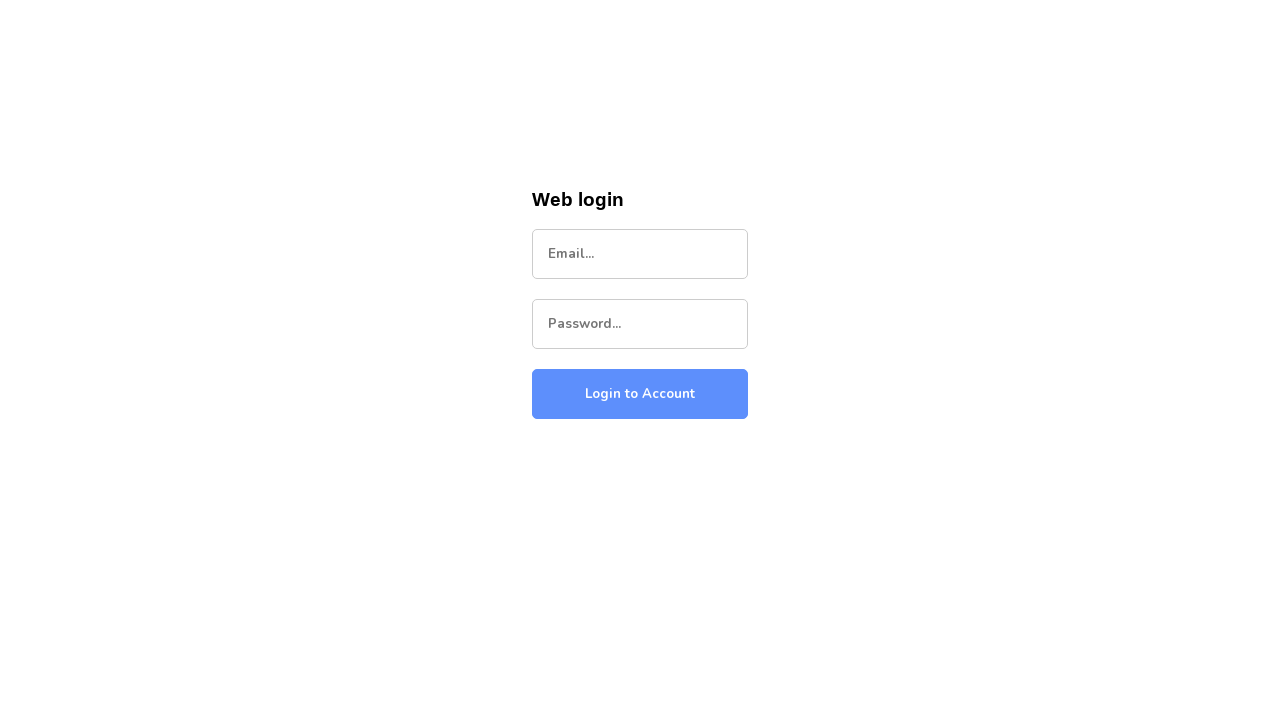

Filled email field with admin credentials on #email_field
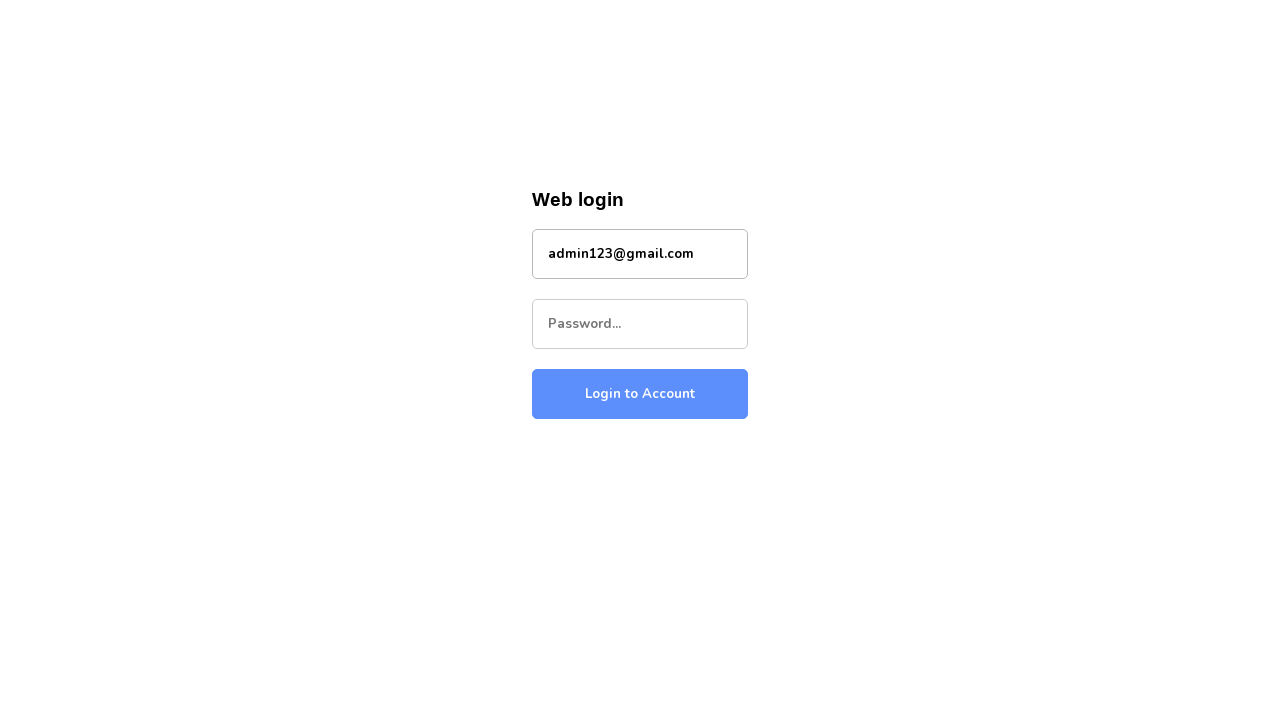

Filled password field with admin credentials on #password_field
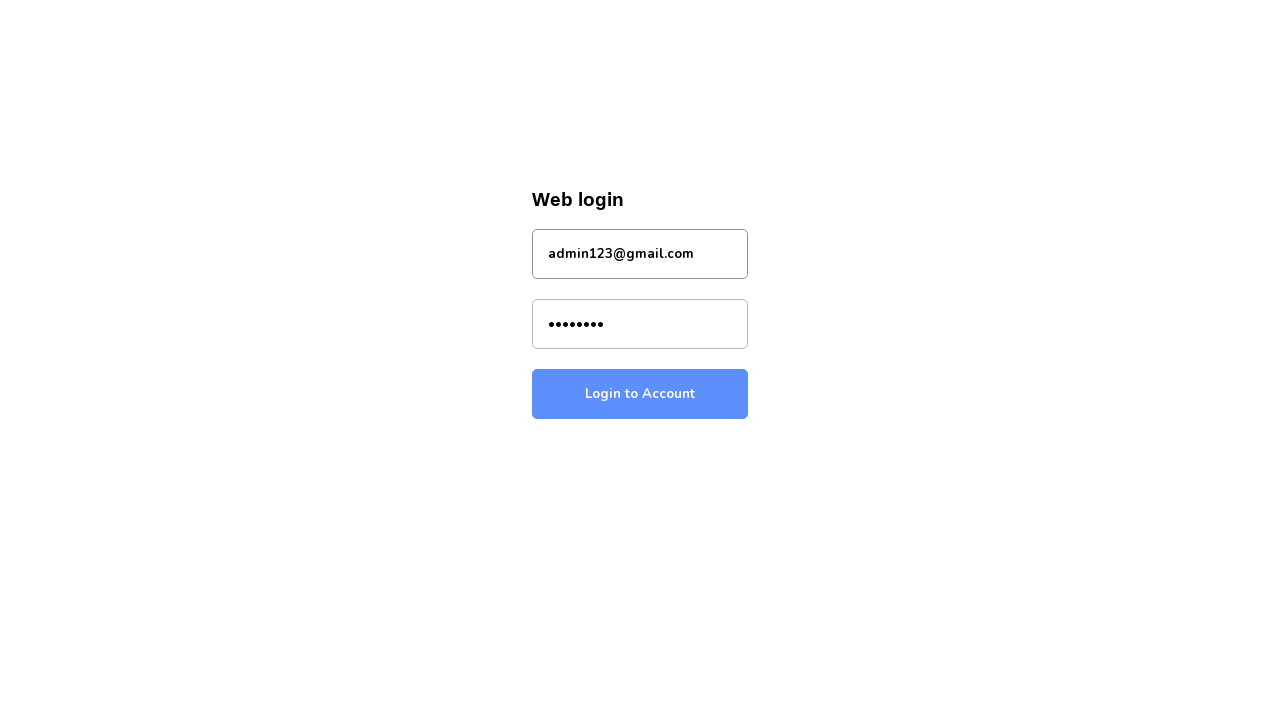

Clicked login button at (640, 394) on button
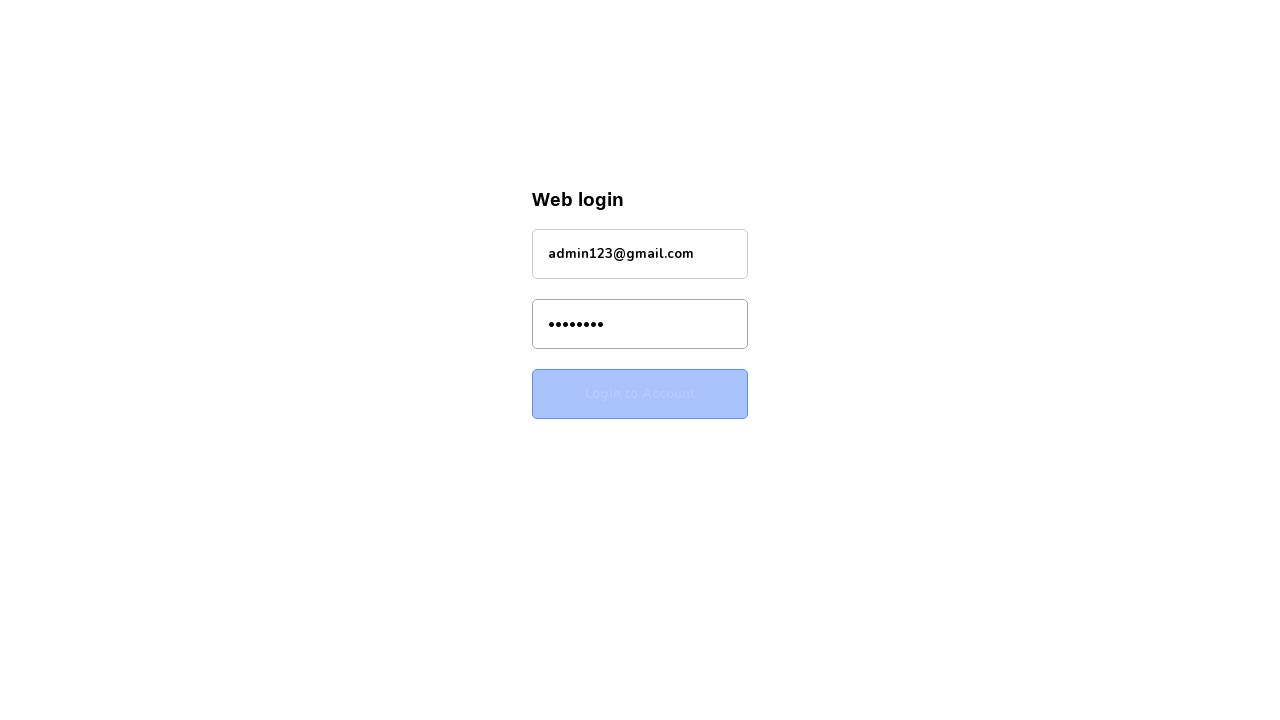

Waited for page to load after login
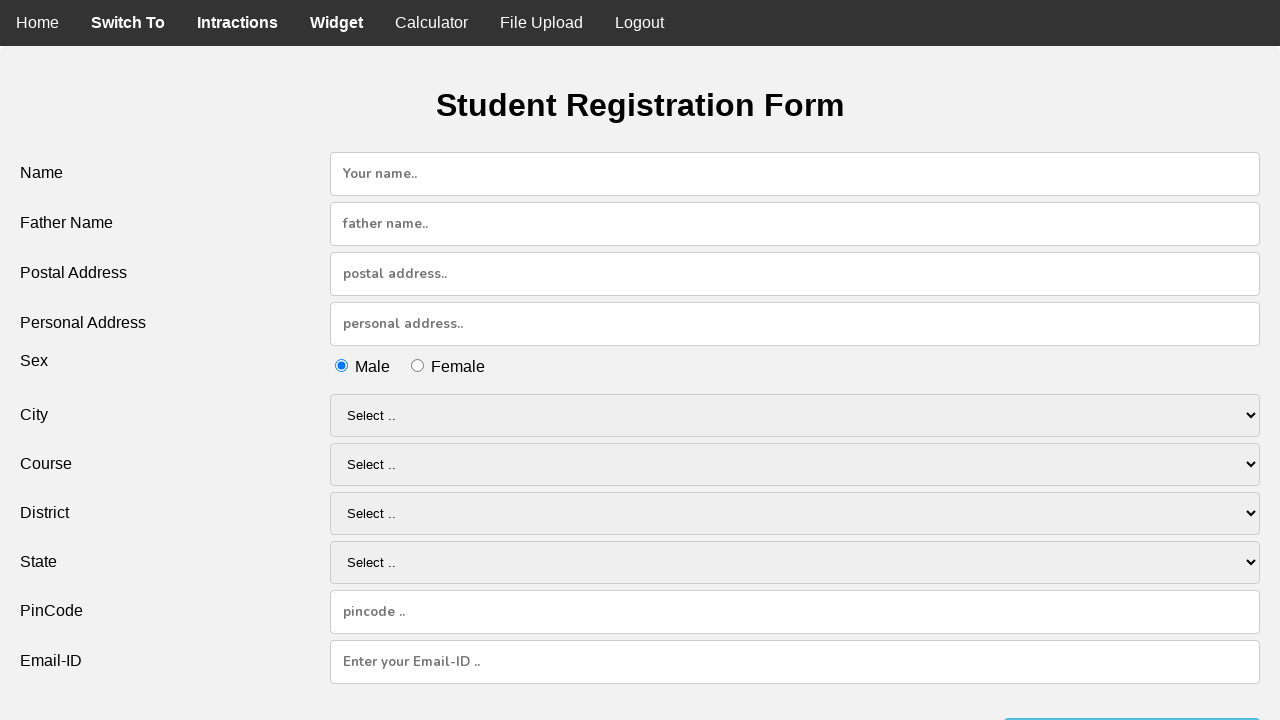

Hovered over Switch To dropdown menu at (128, 23) on .dropbtn
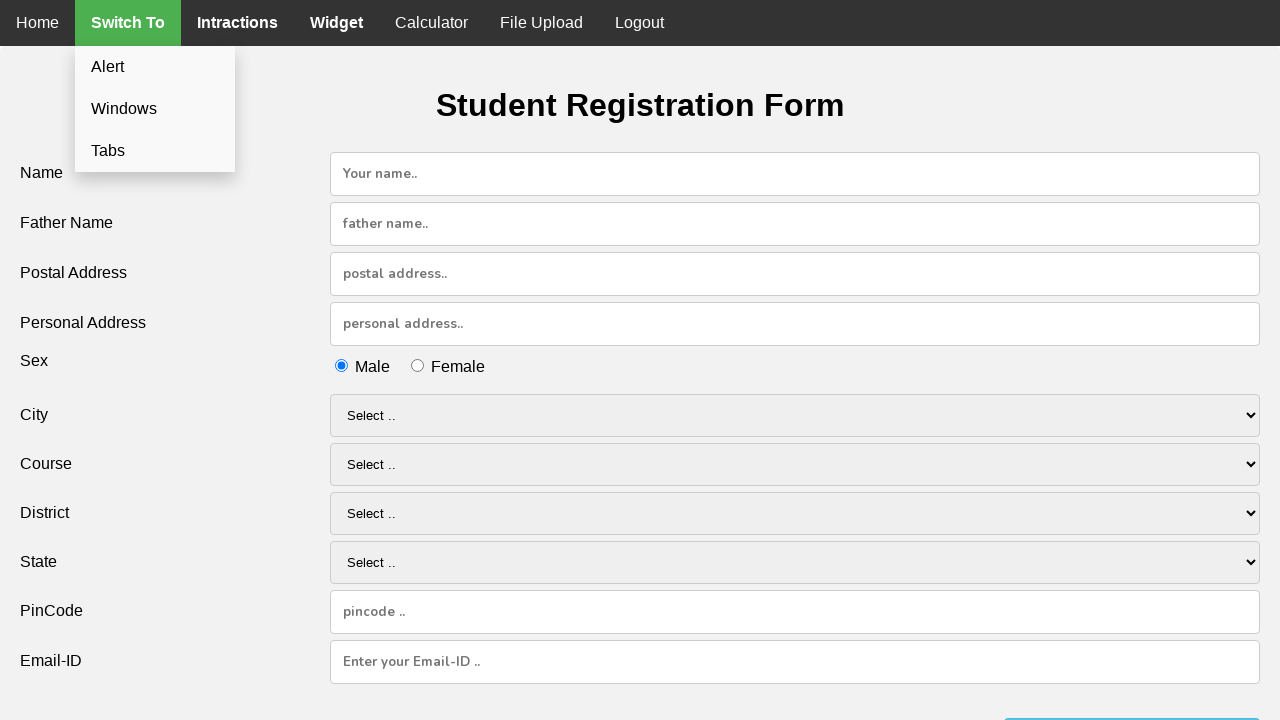

Waited for dropdown menu to appear
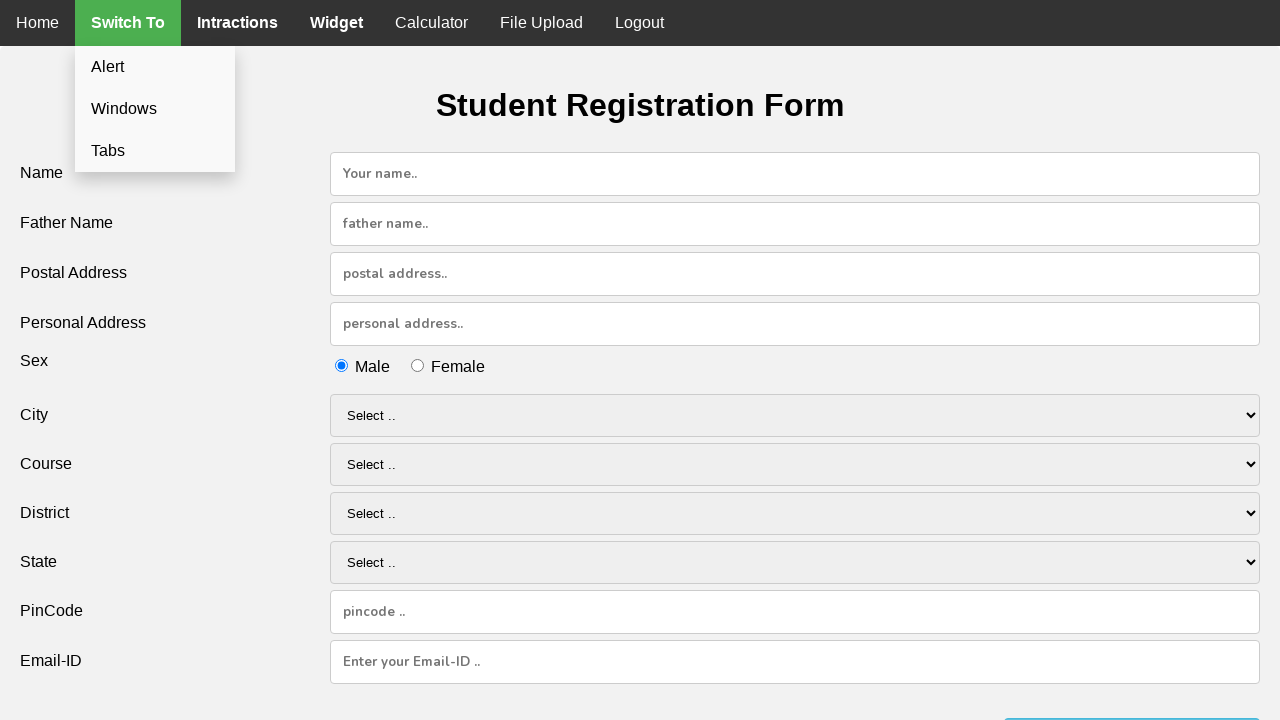

Clicked on Alert option from dropdown menu at (155, 67) on text=Alert
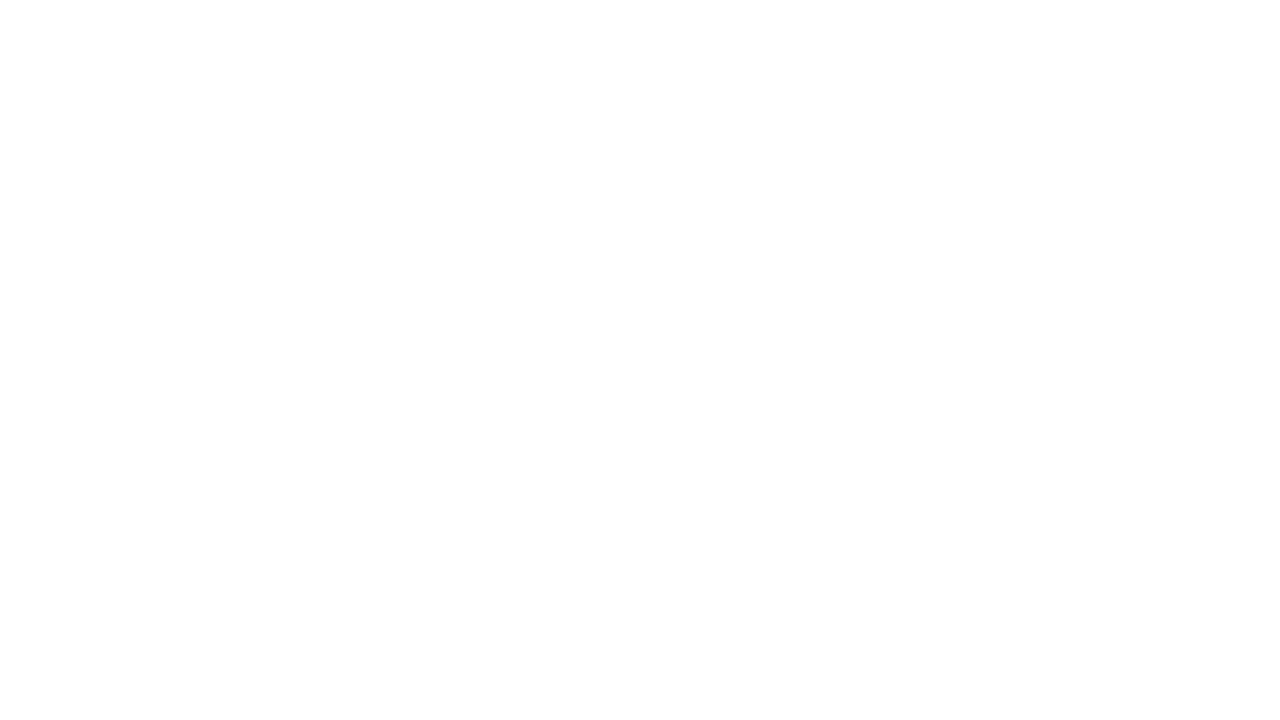

Waited for Alert page to load
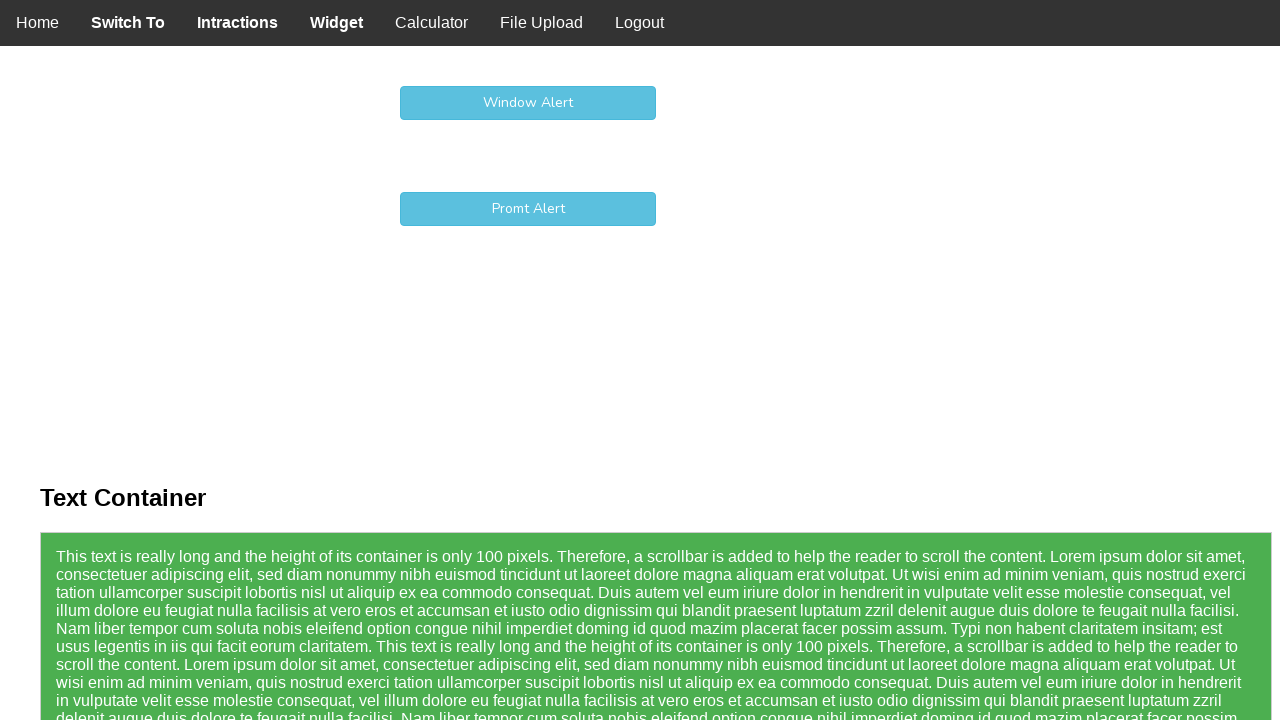

Clicked on Window Alert button to trigger alert at (528, 103) on .bootbutton
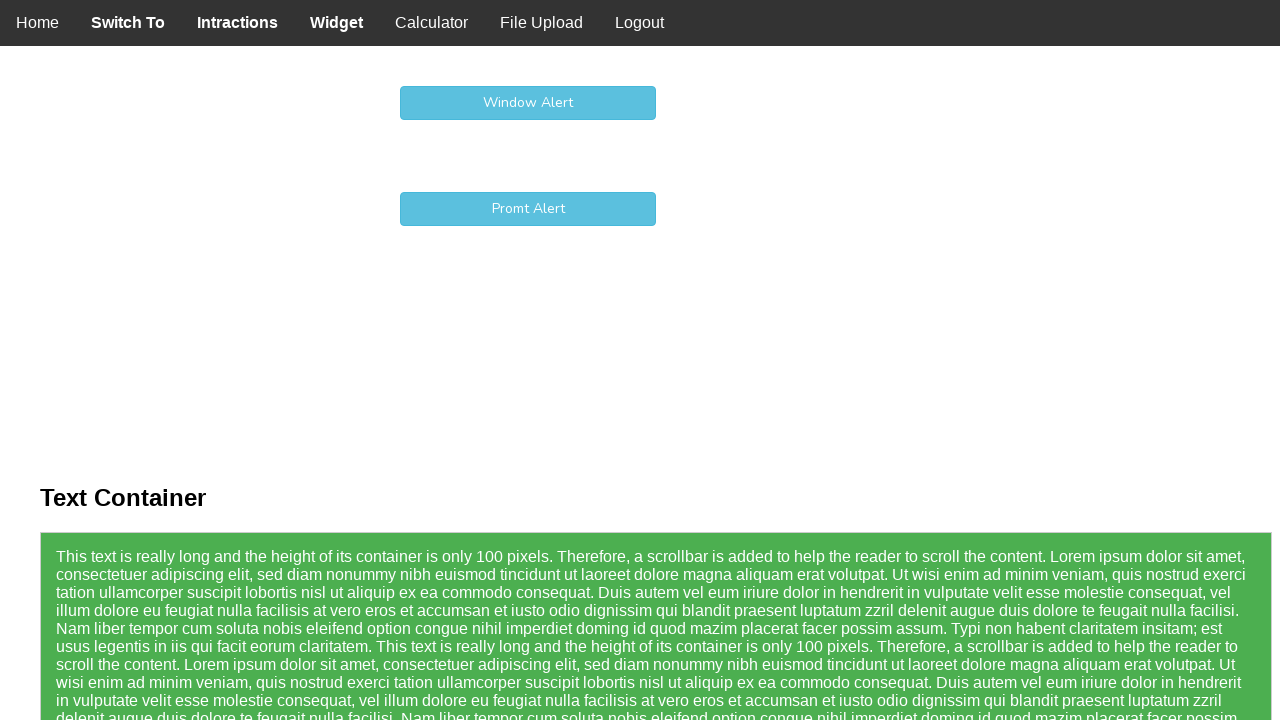

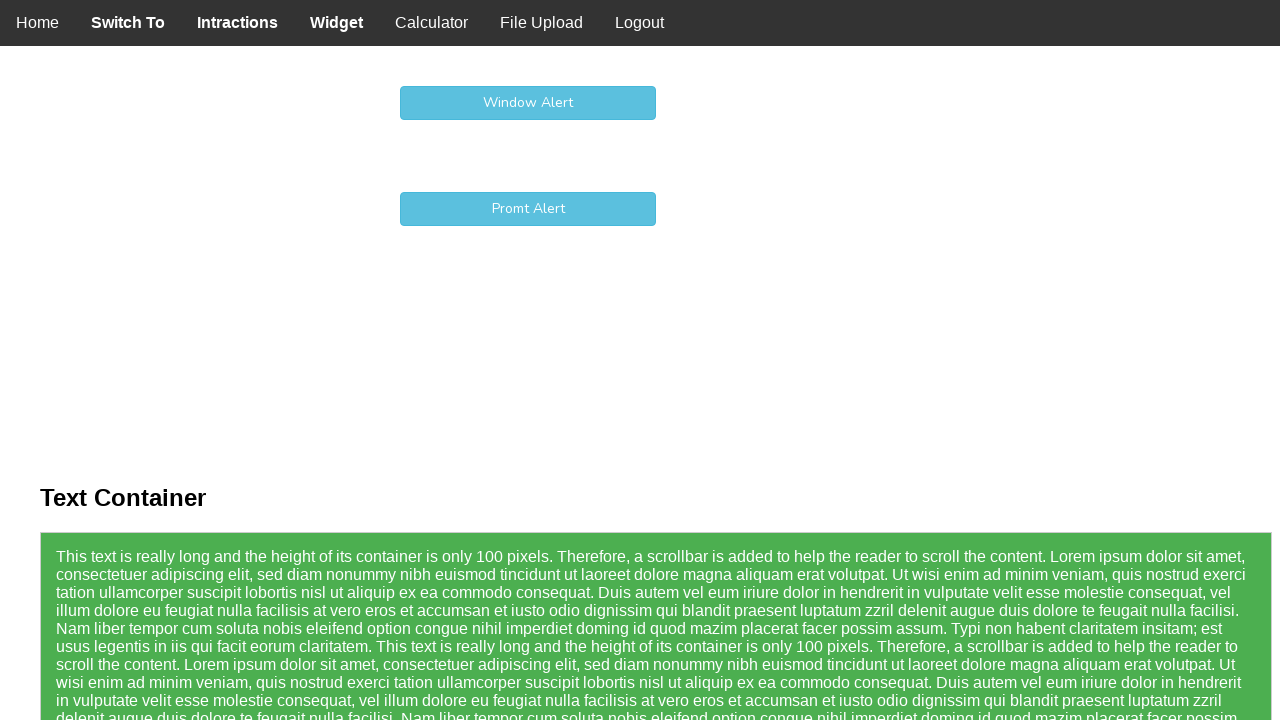